Tests handling multiple sequential prompt alerts by clicking a button twice, entering different text each time, and verifying the displayed results

Starting URL: https://letcode.in/alert

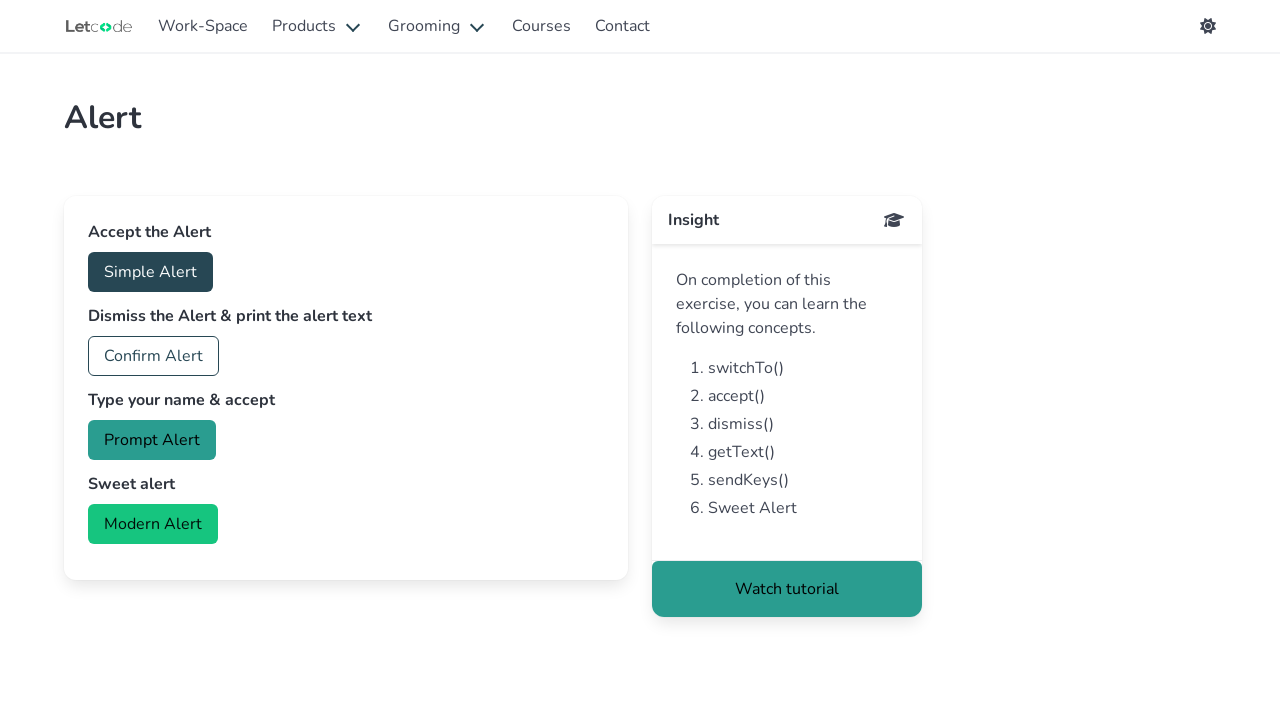

Set up dialog handler for first prompt alert
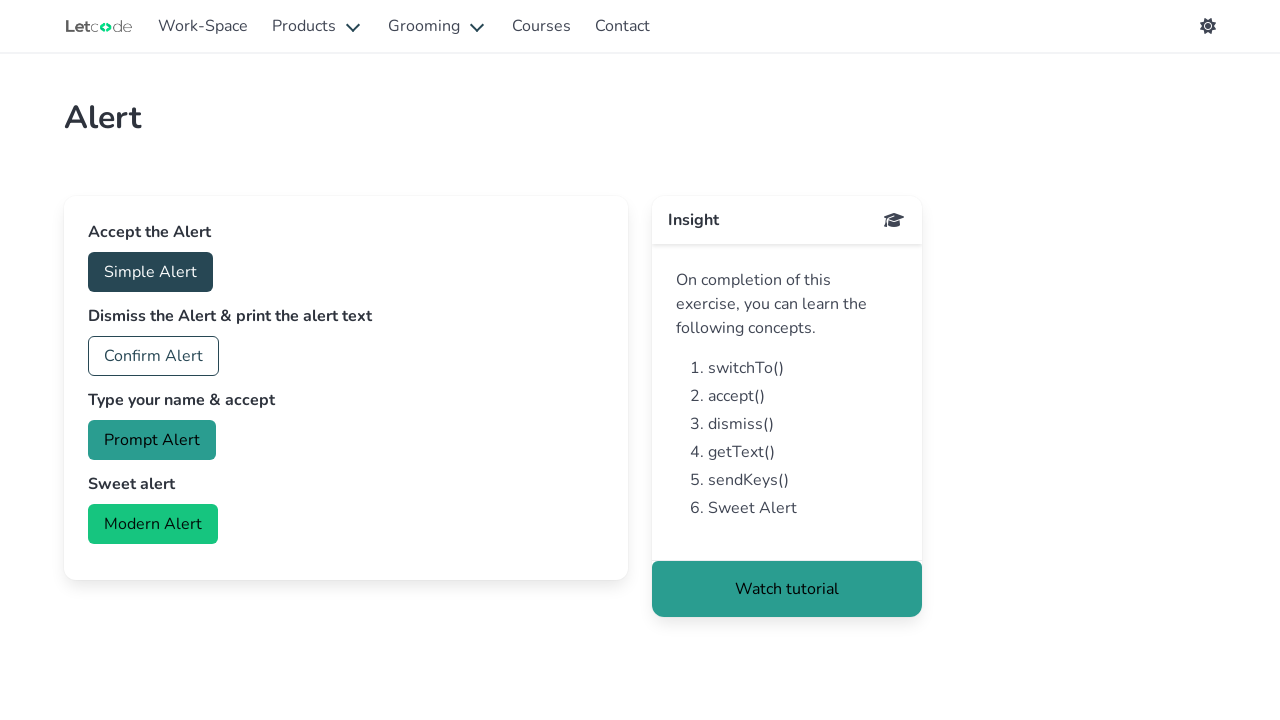

Clicked prompt button to trigger first alert at (152, 440) on #prompt
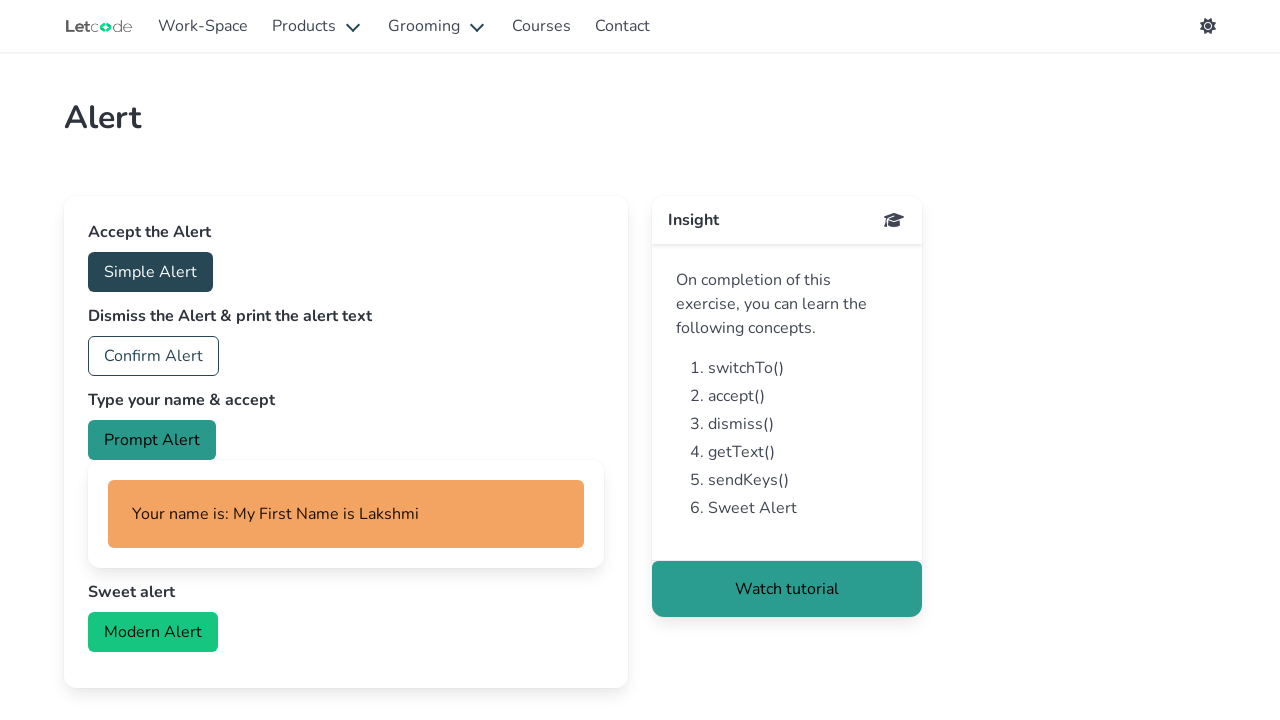

First name displayed after accepting prompt with 'My First Name is Lakshmi'
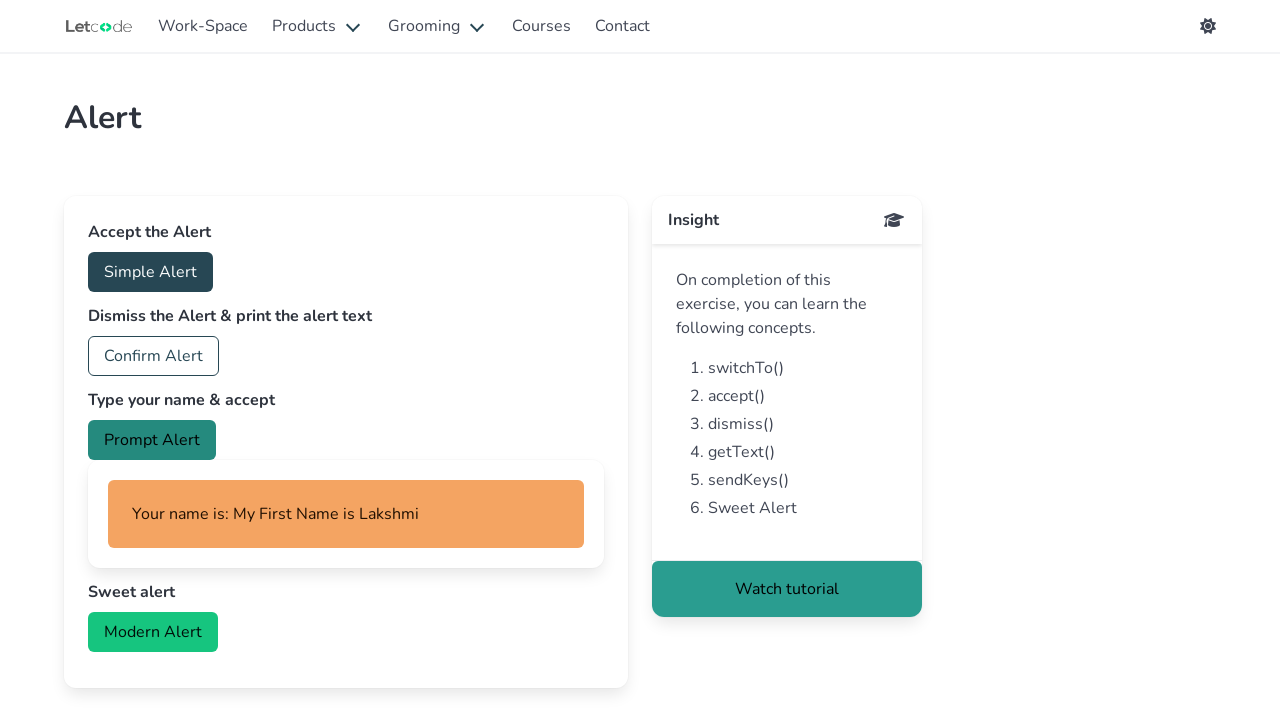

Set up dialog handler for second prompt alert
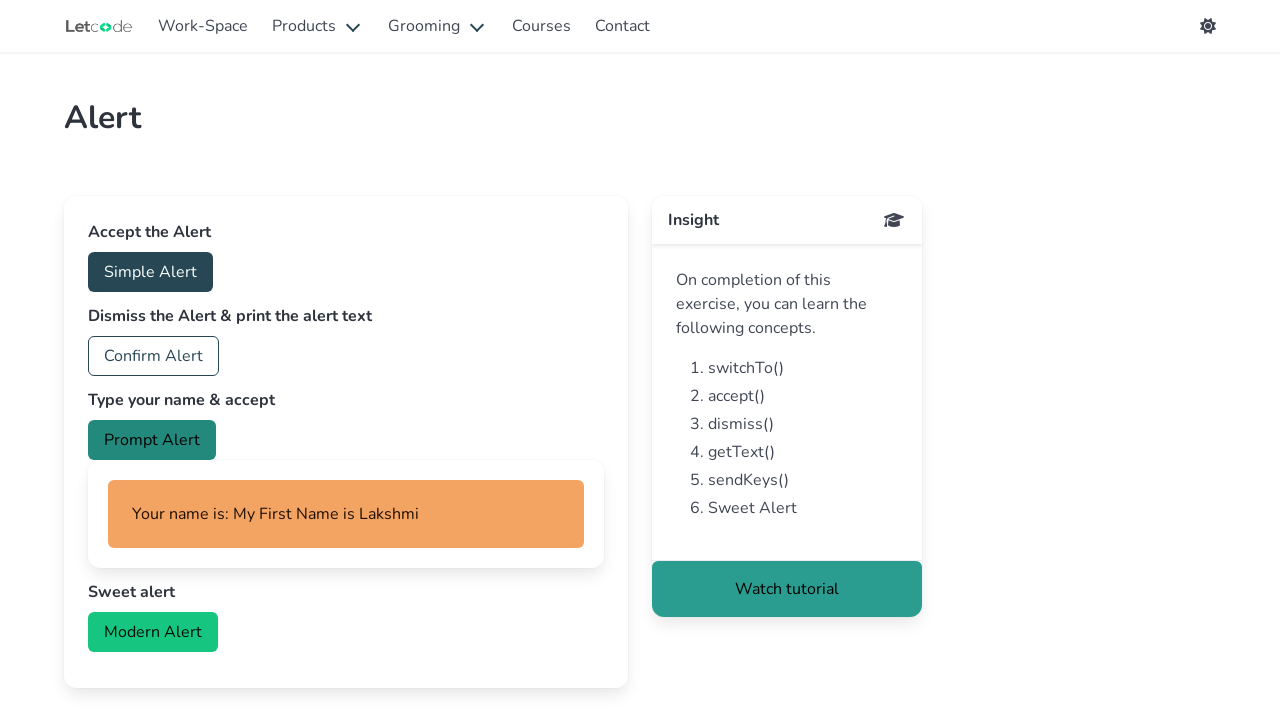

Clicked prompt button to trigger second alert at (152, 440) on #prompt
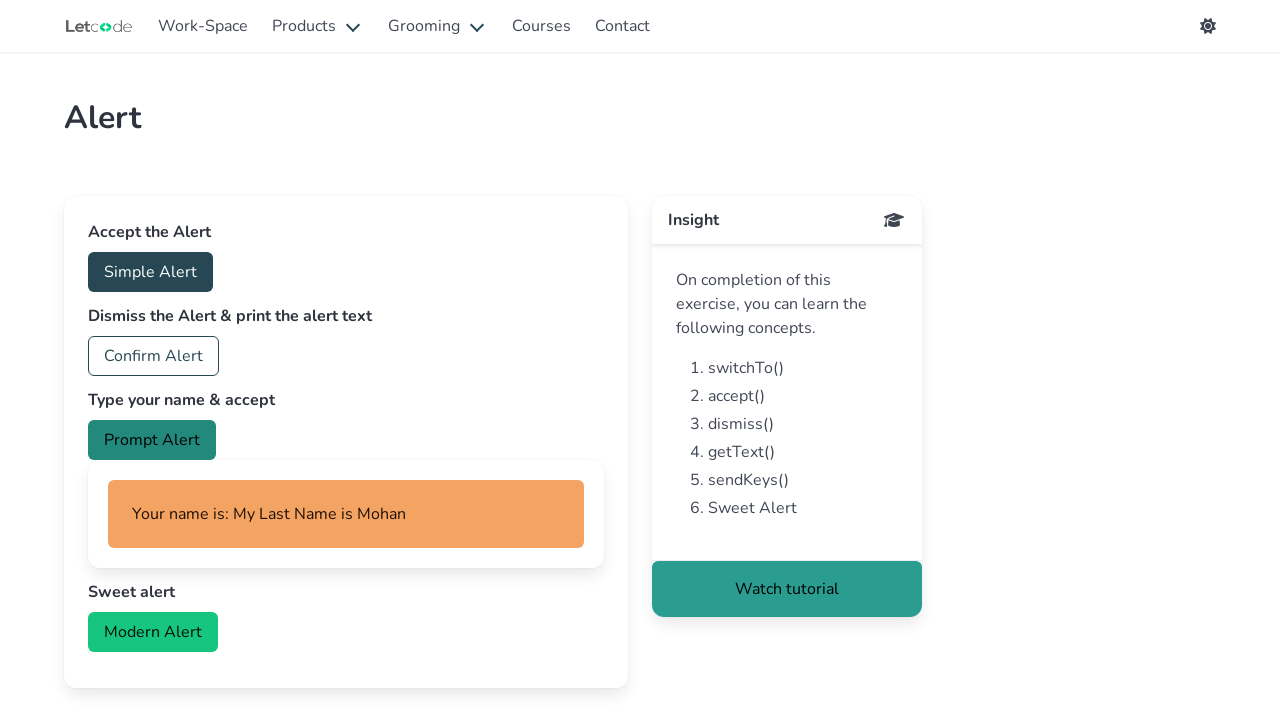

Last name displayed after accepting second prompt with 'My Last Name is Mohan'
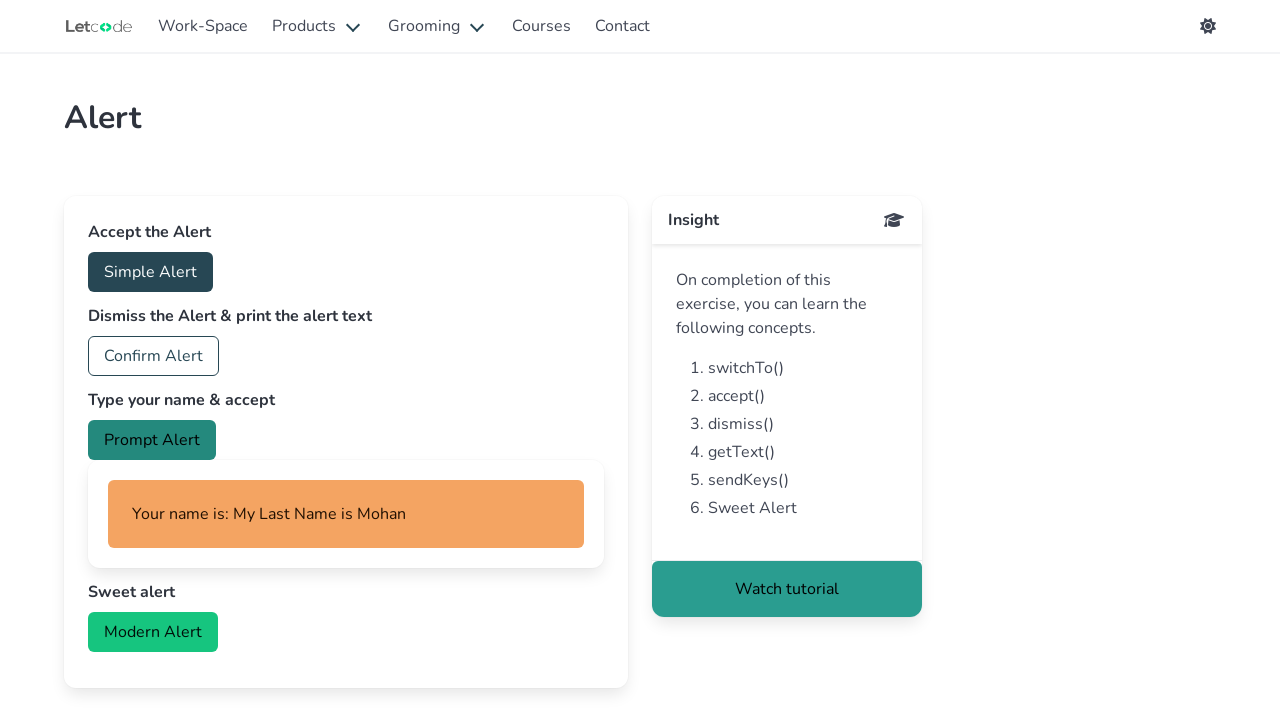

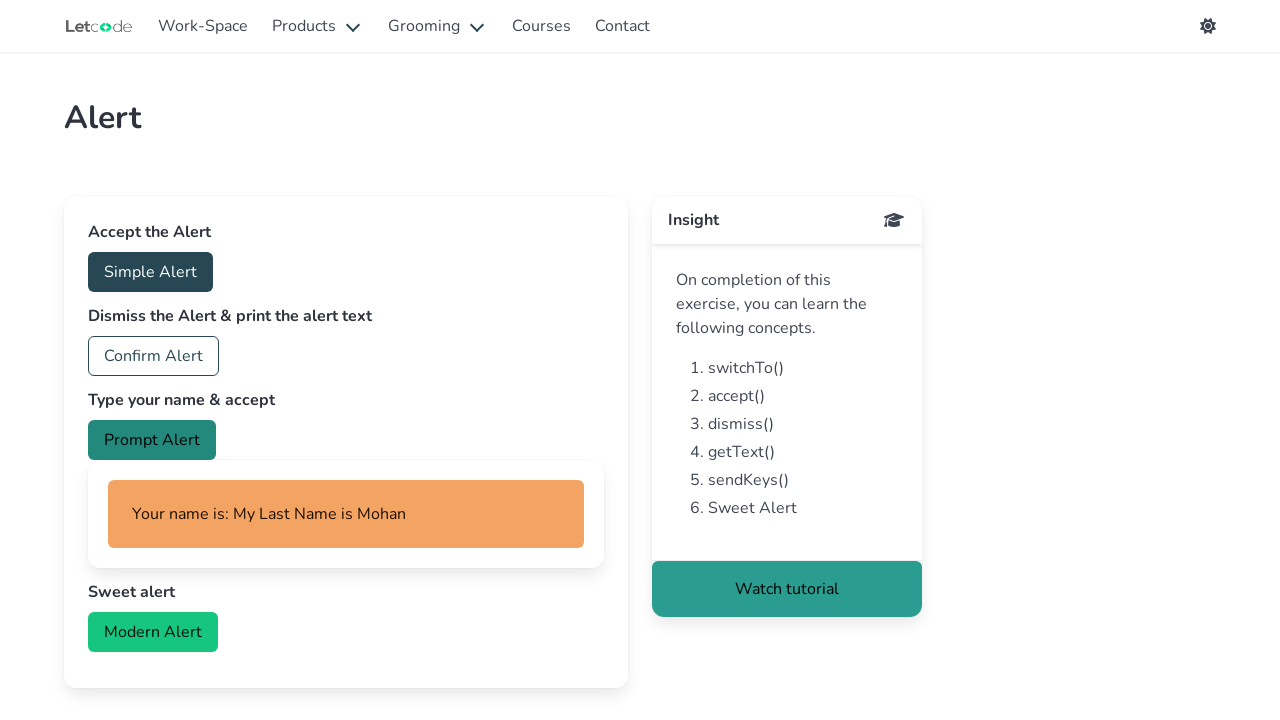